Navigates to the sample forms page and verifies the URL is correct

Starting URL: https://mycontactform.com

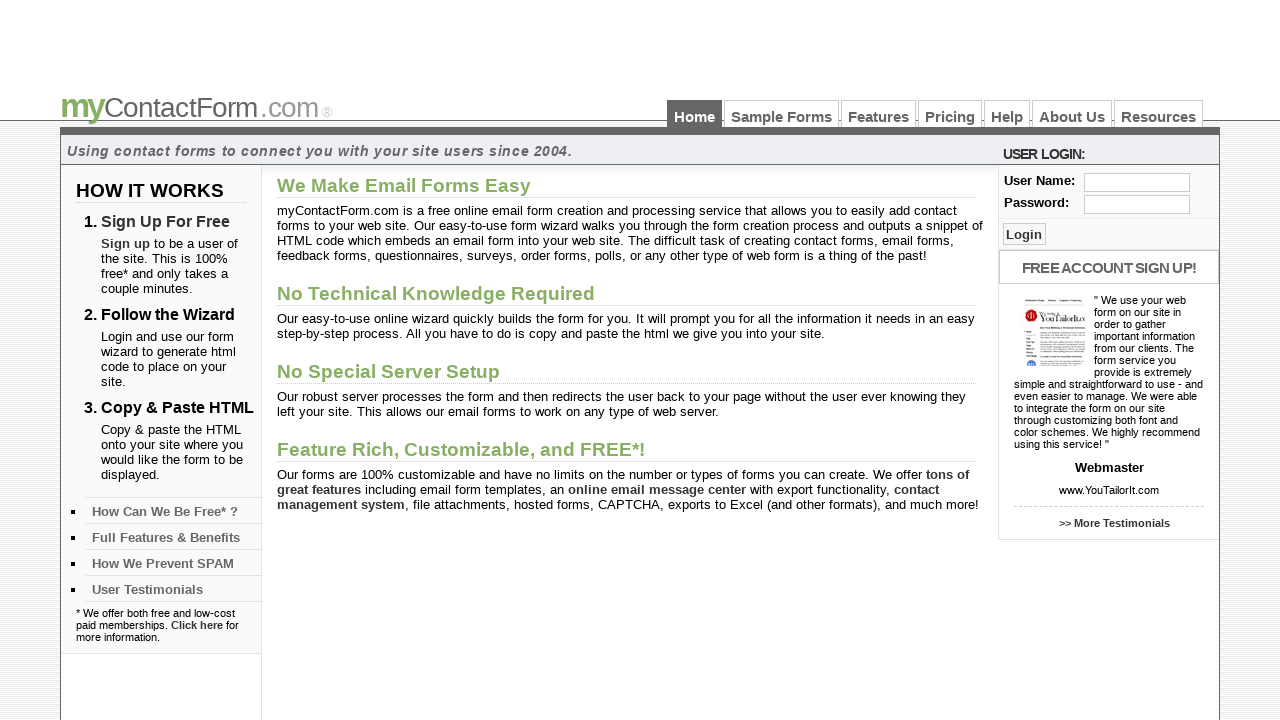

Clicked on Sample Forms link at (782, 114) on text=Sample Forms
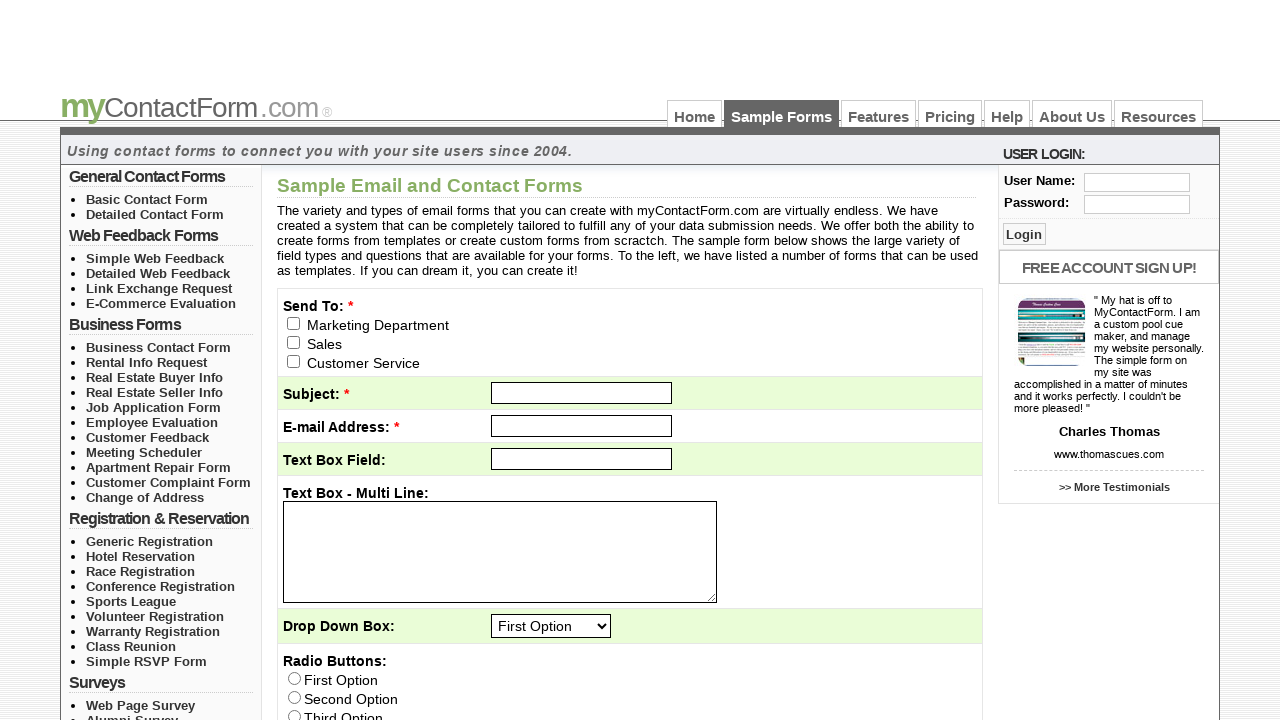

Verified that the page URL is correct (https://www.mycontactform.com/samples.php)
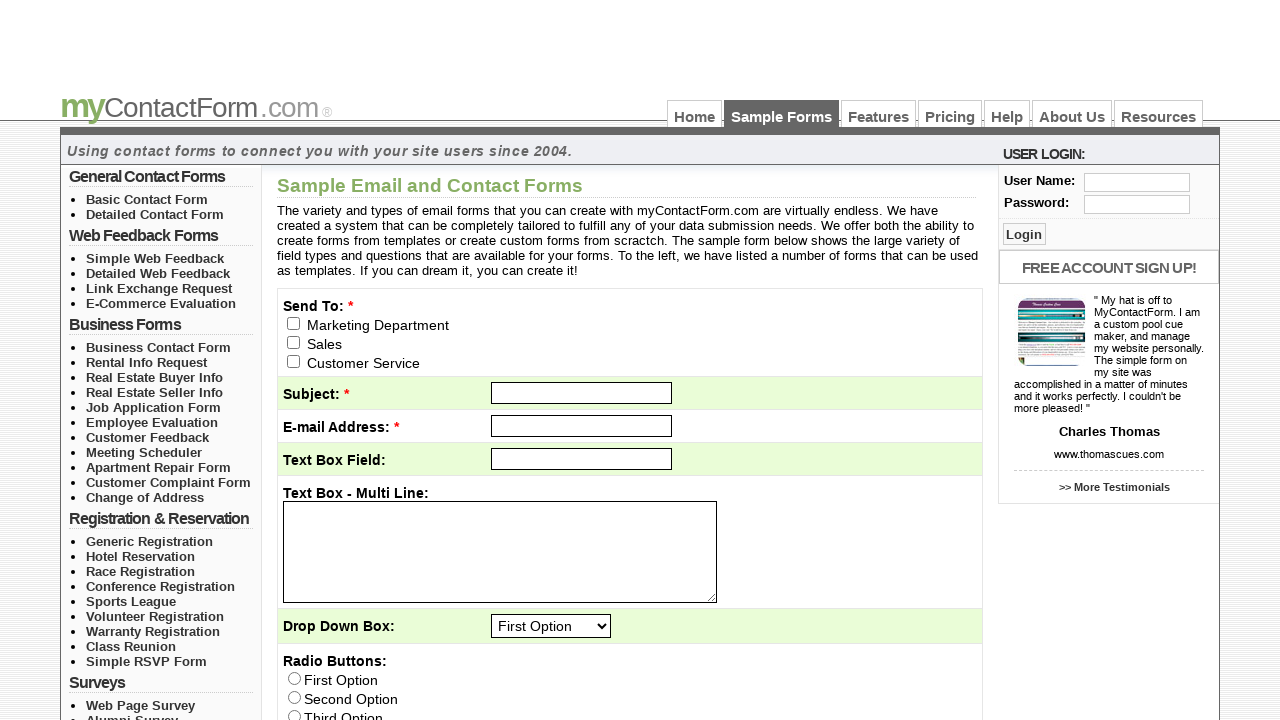

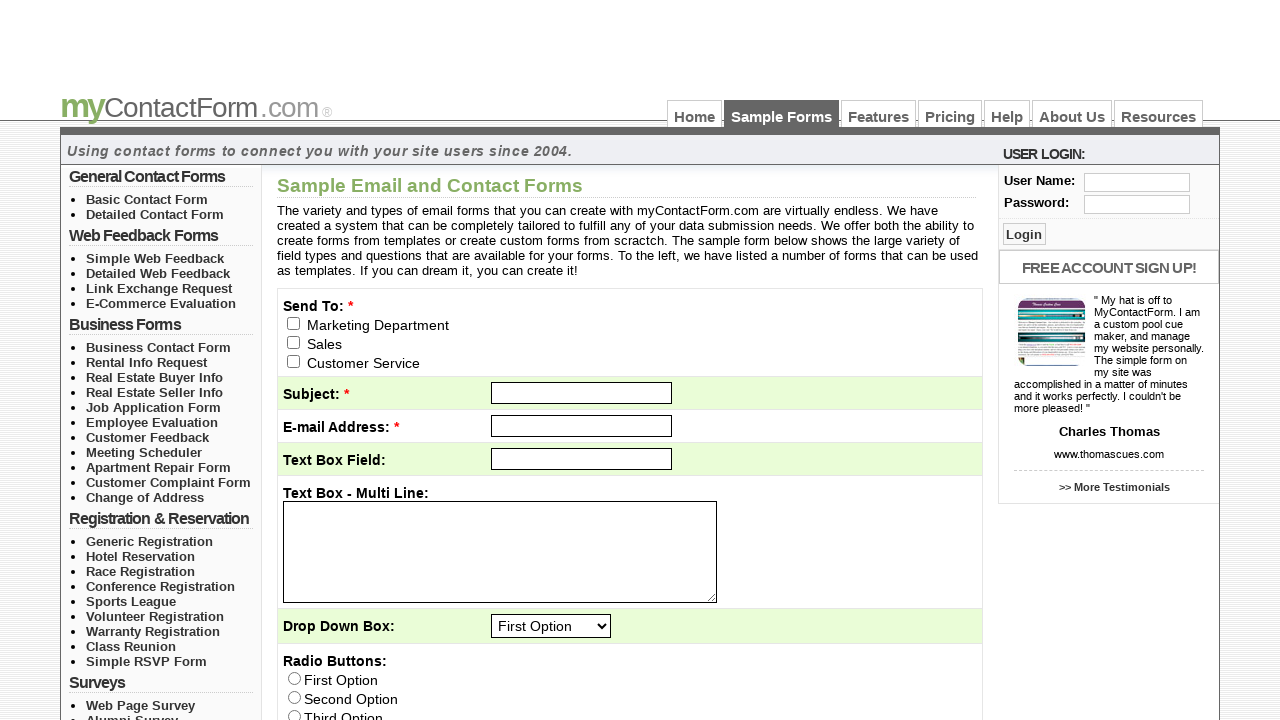